Tests JavaScript prompt alert functionality by clicking the prompt button, entering text, accepting the alert, and verifying the result message

Starting URL: https://the-internet.herokuapp.com/javascript_alerts

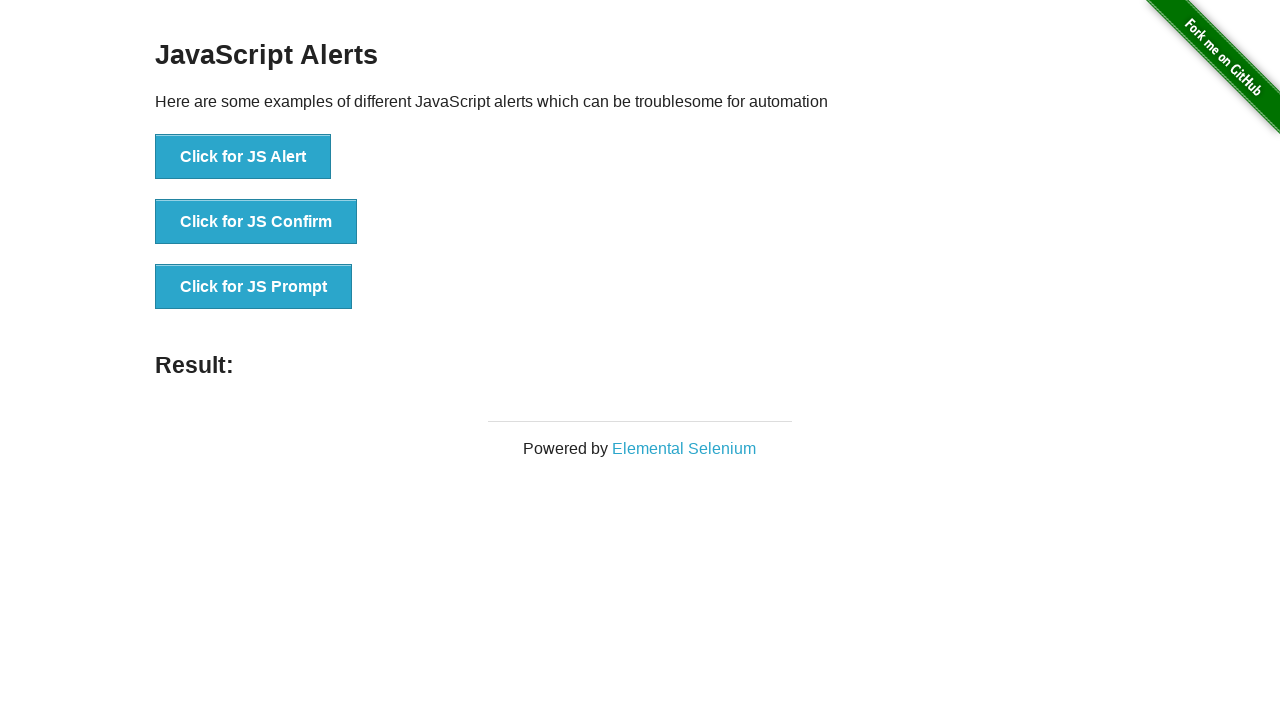

Clicked the JavaScript prompt button at (254, 287) on //button[@onclick="jsPrompt()"]
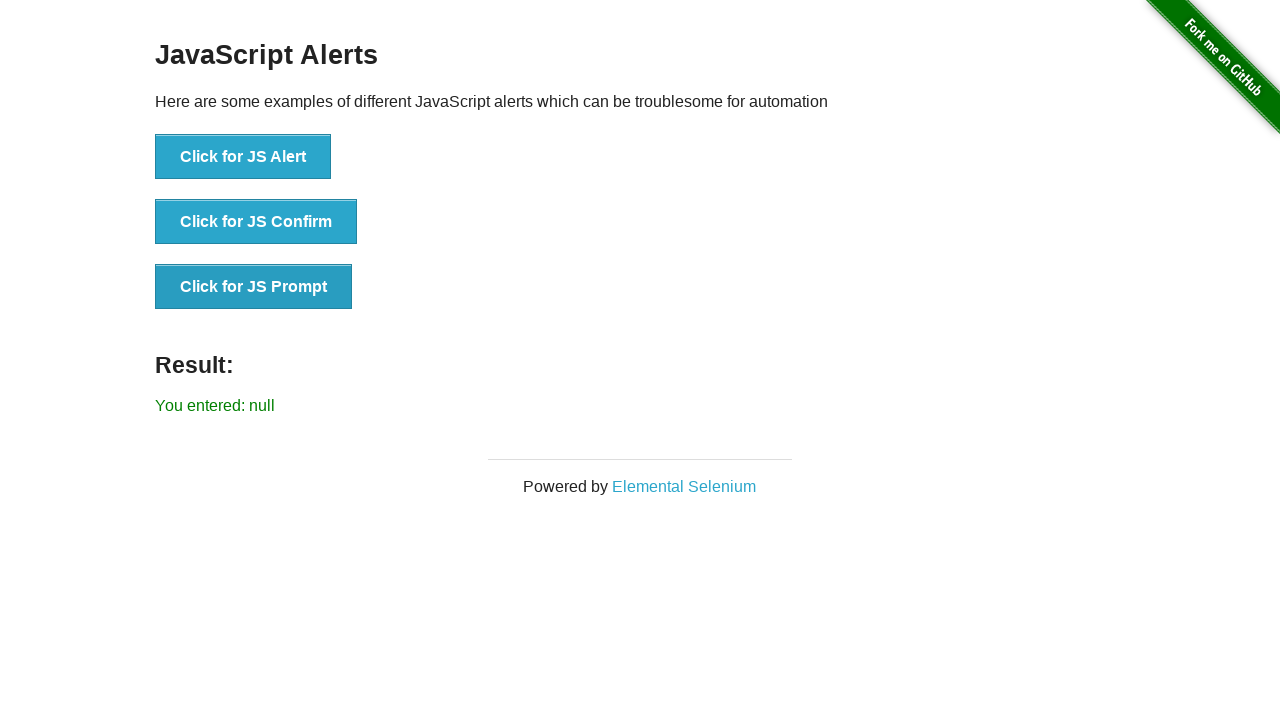

Set up dialog handler to accept prompt with 'John Smith'
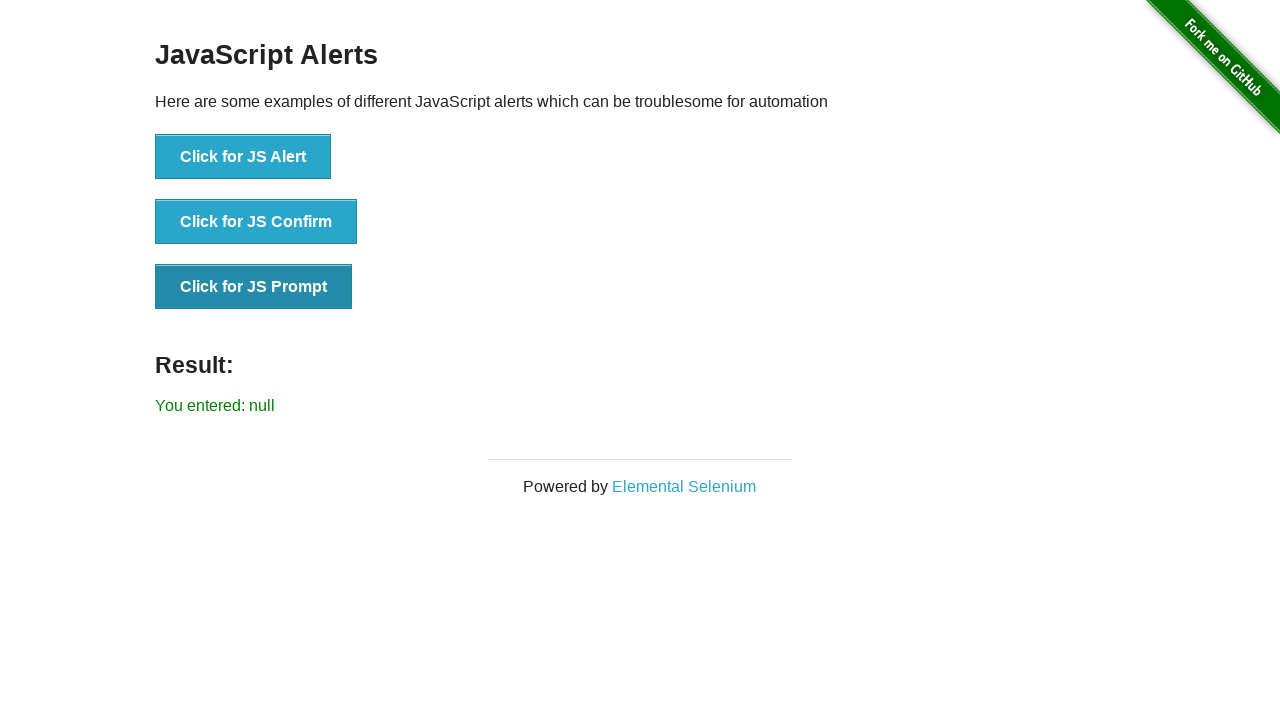

Clicked the prompt button to trigger the alert dialog at (254, 287) on //button[@onclick="jsPrompt()"]
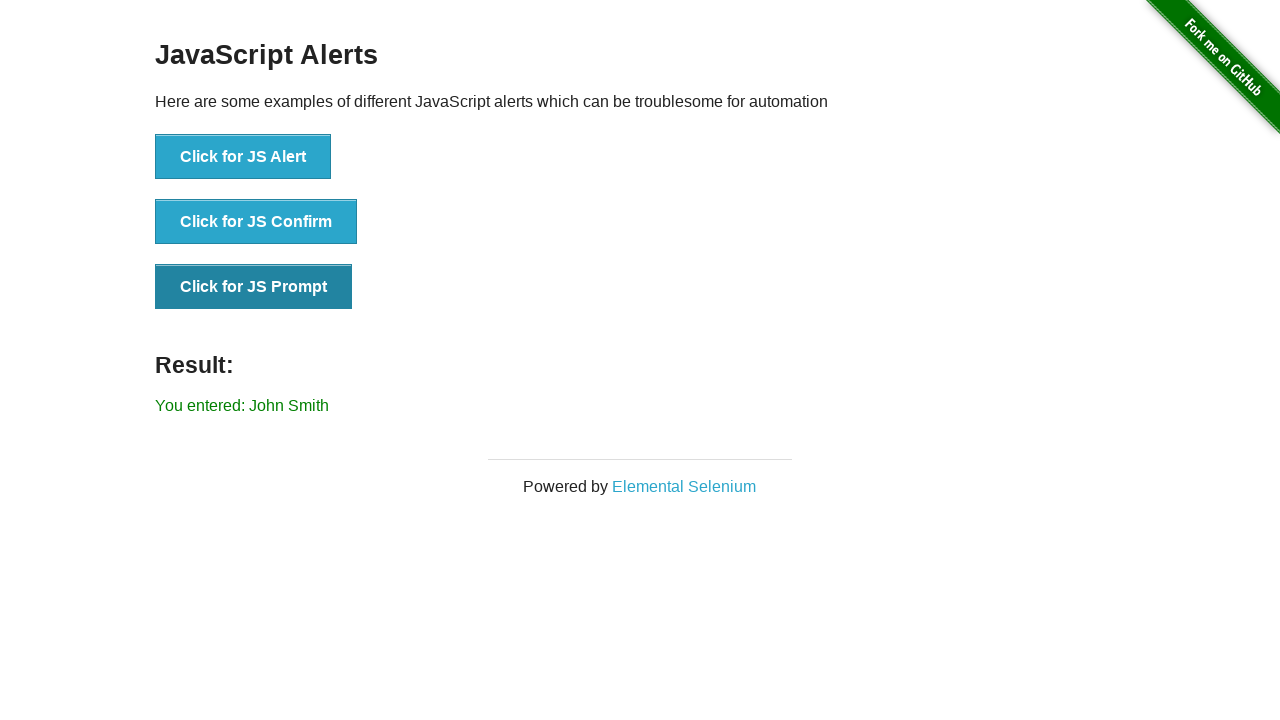

Located the result element
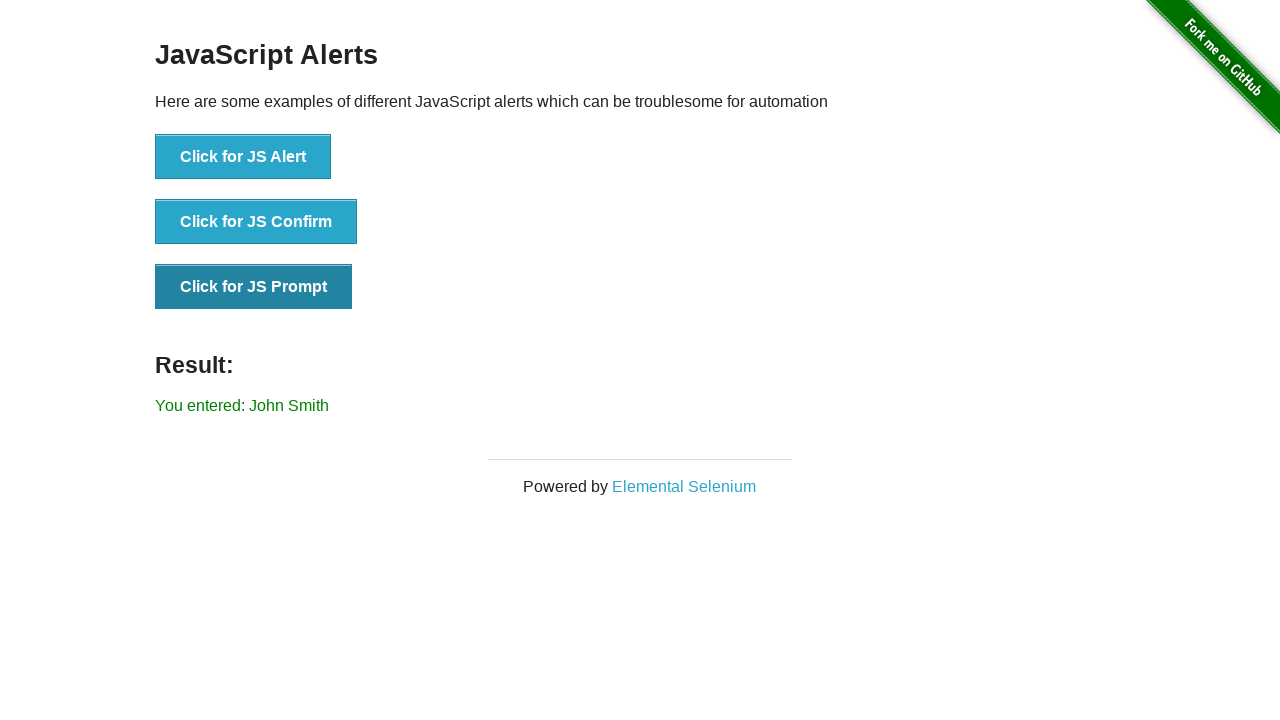

Result element became visible, confirming prompt was accepted and processed
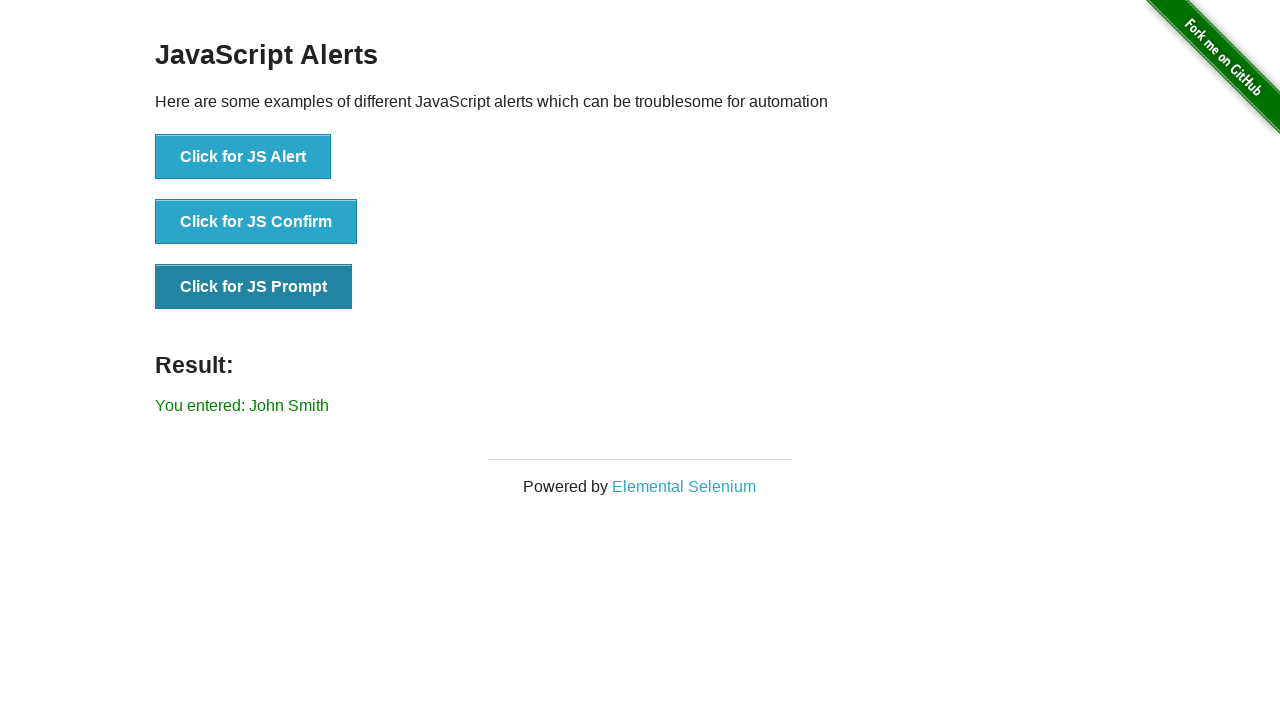

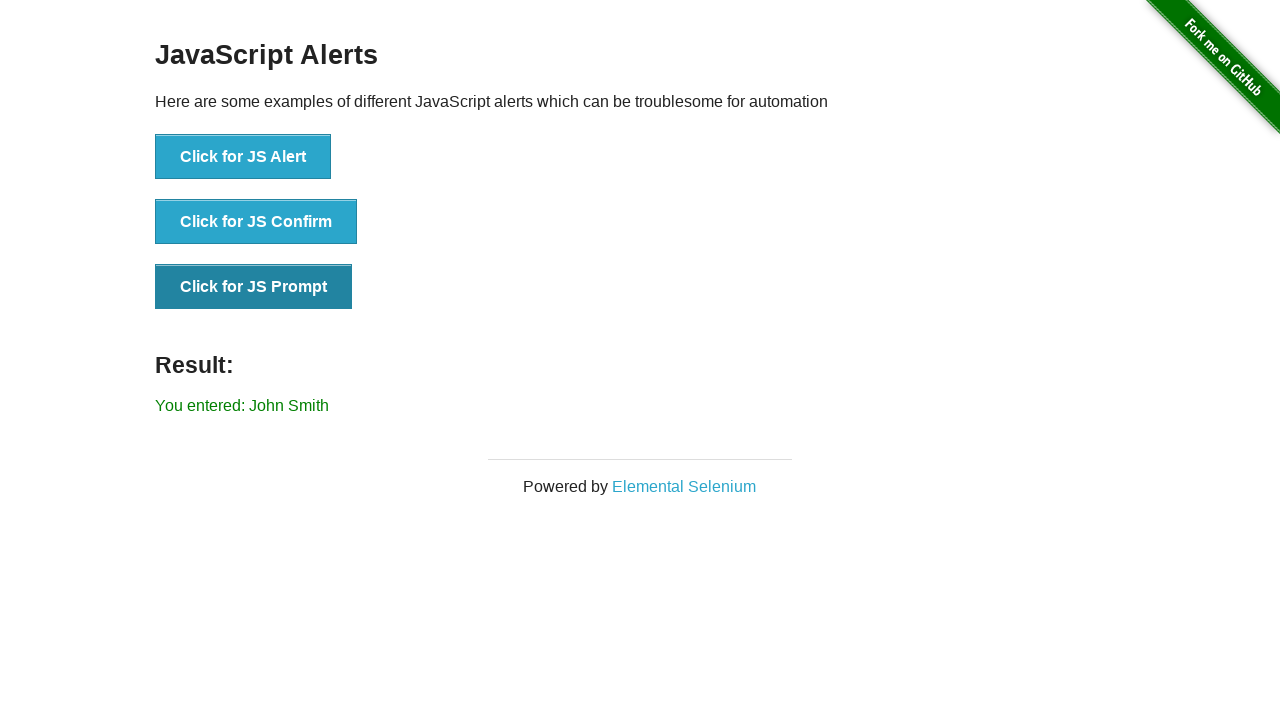